Tests registration form filling by entering first name, last name, address, email, and phone number fields on a demo automation testing website

Starting URL: https://demo.automationtesting.in/Register.html

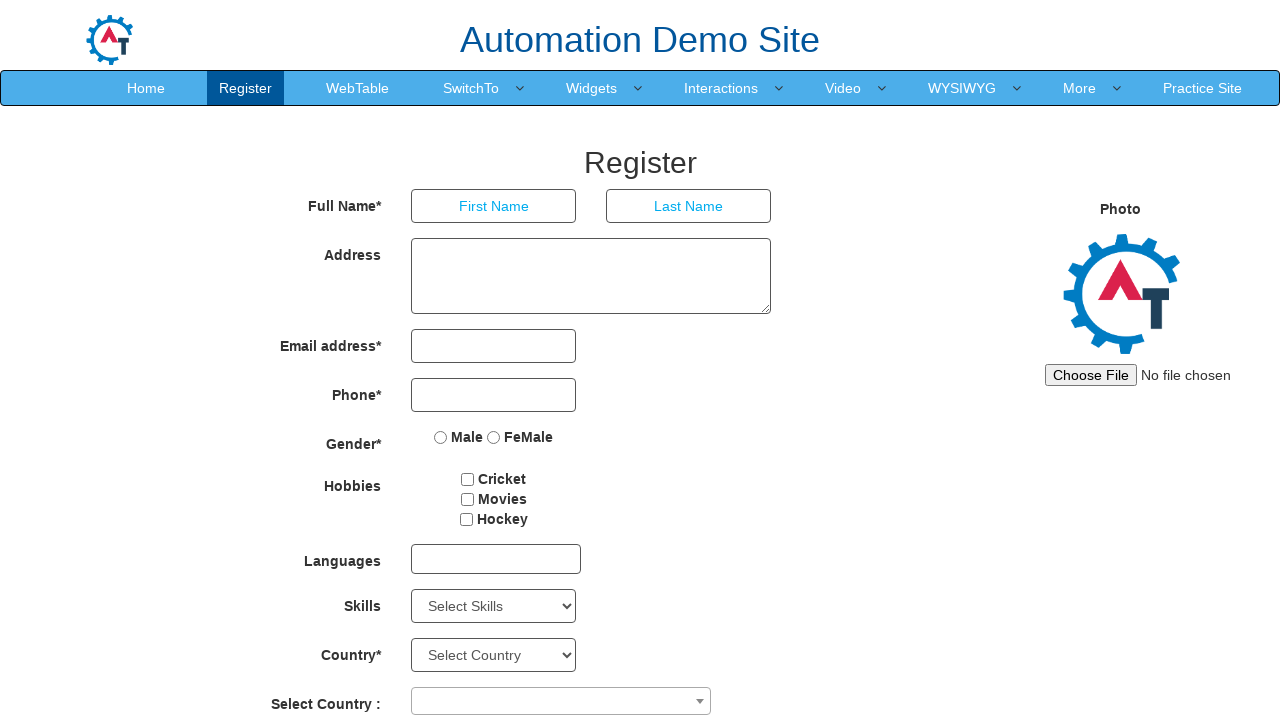

Filled first name field with 'subi' on //input[@type='text']
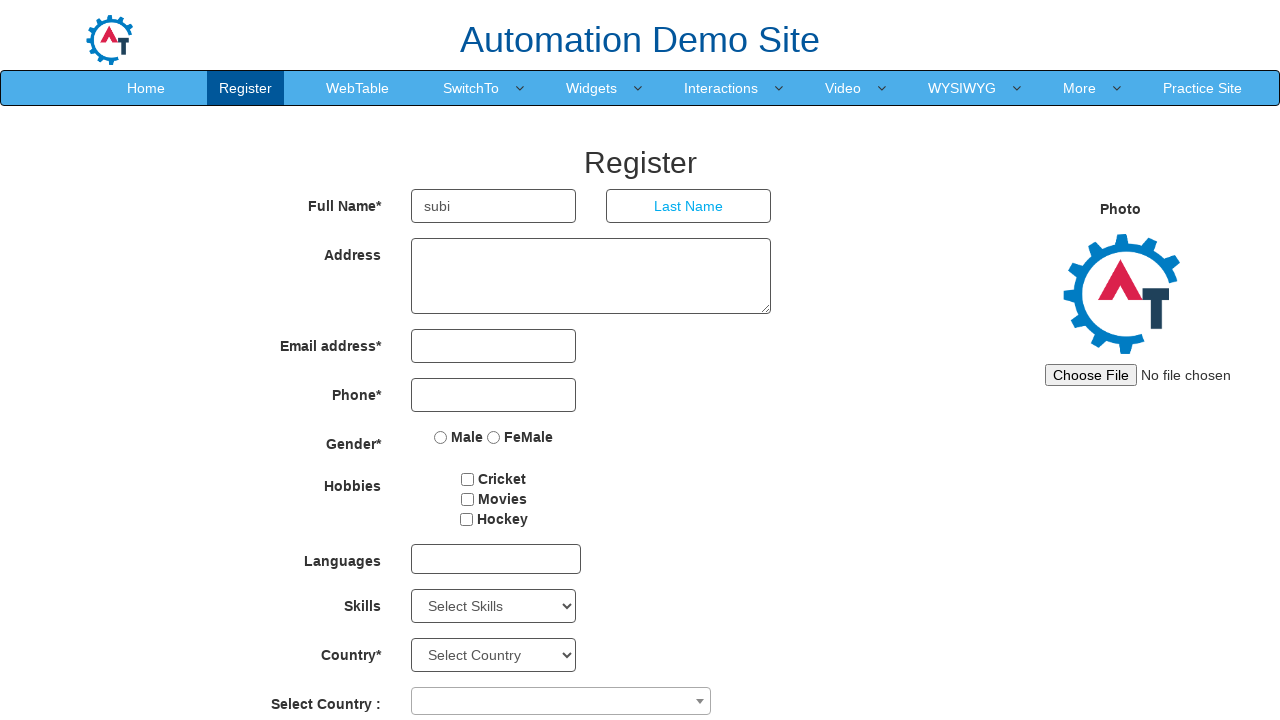

Filled last name field with 'joshi' on //form[@id='basicBootstrapForm']/div/div[2]/input
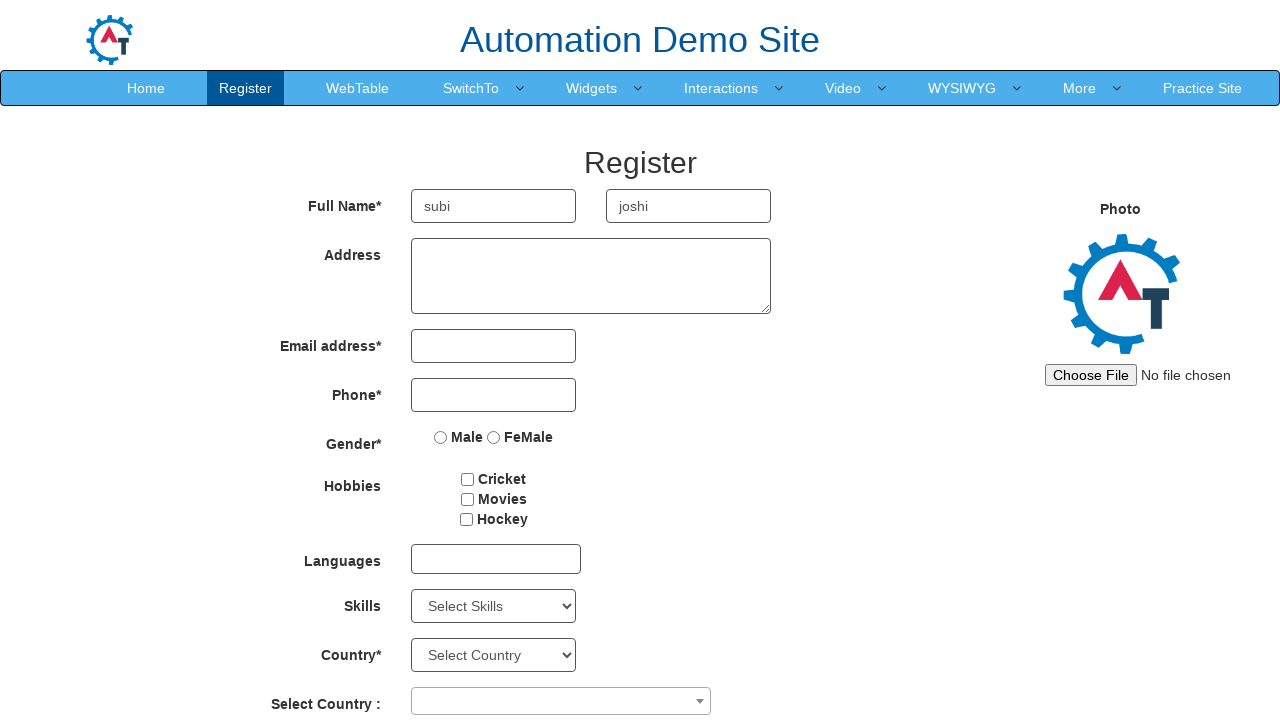

Filled address field with '65 bvgfhdjk' on //form[@id='basicBootstrapForm']/div[2]/div/textarea
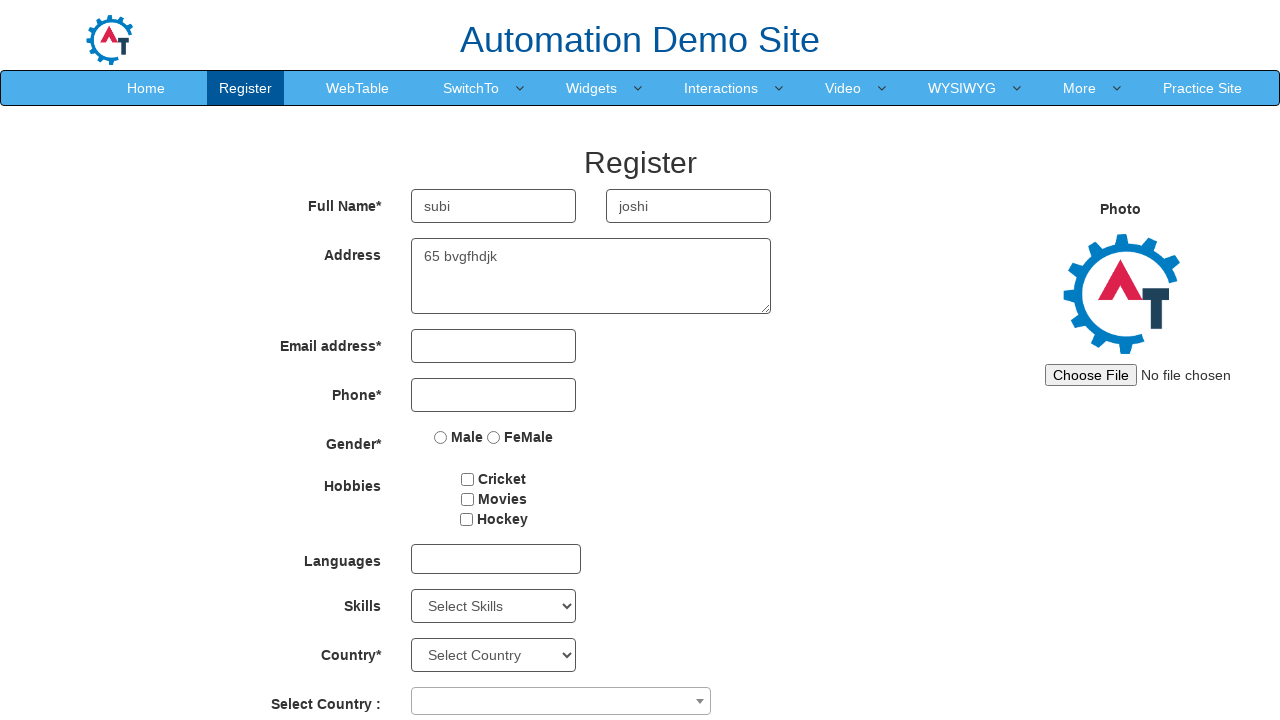

Filled email field with 'birhd@gmail.com' on //input[@type='email']
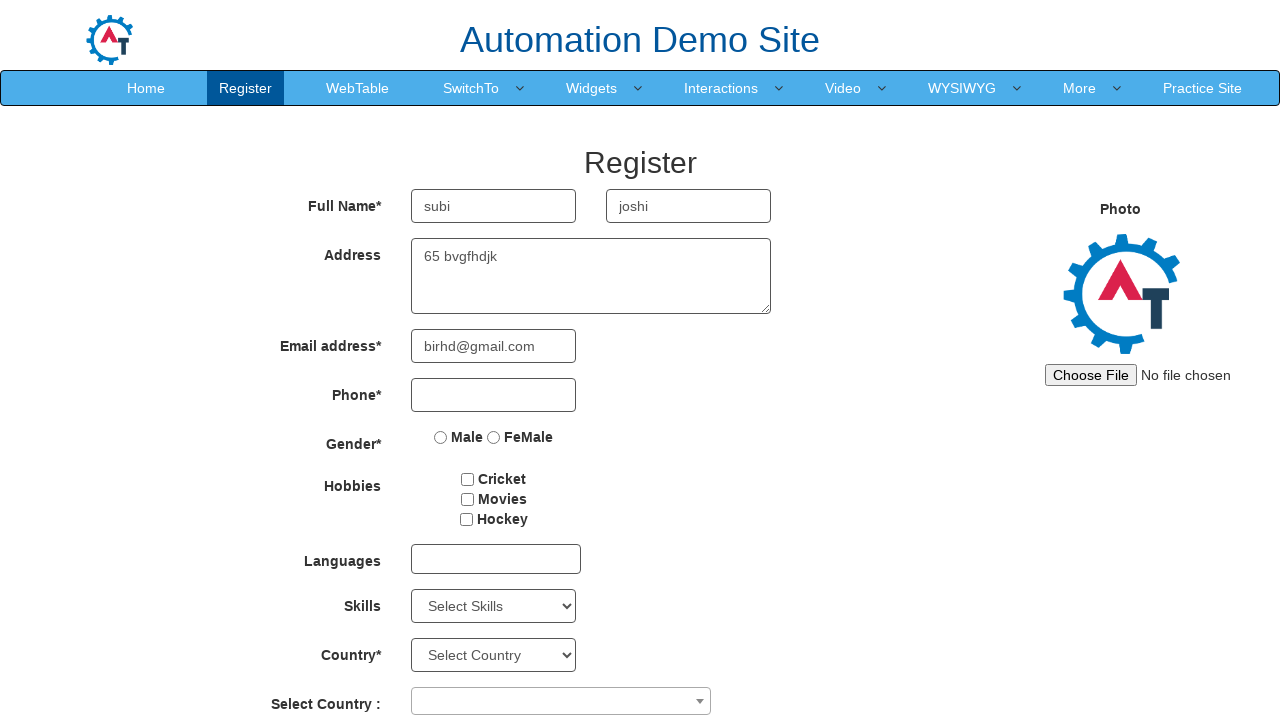

Filled phone number field with '1236985478' on //input[@type='tel']
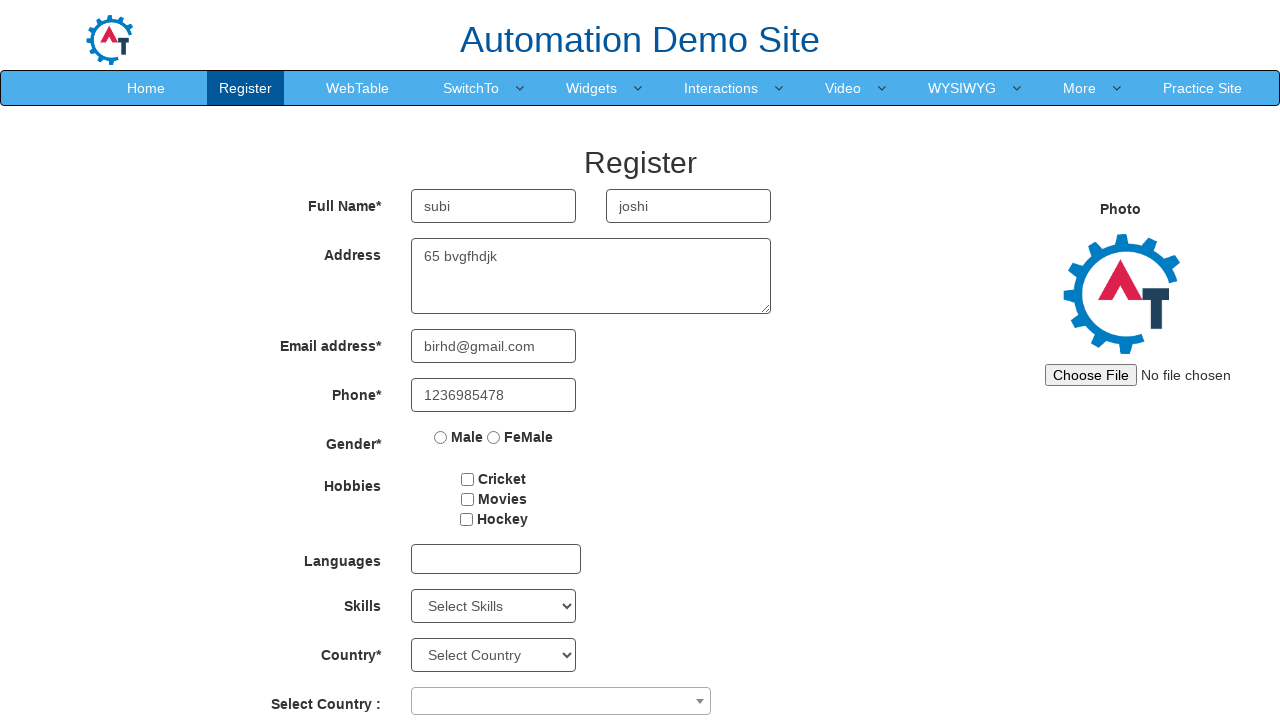

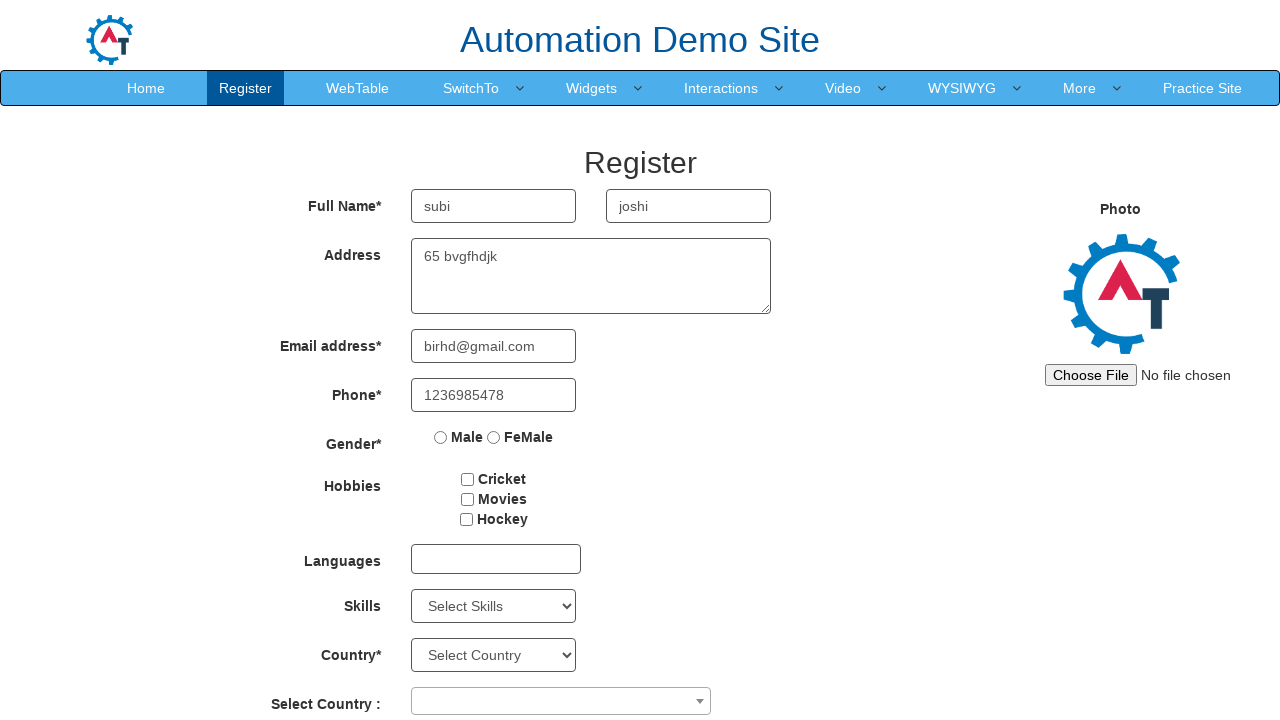